Tests searchable dropdown by typing country names and selecting them from filtered results

Starting URL: https://react.semantic-ui.com/maximize/dropdown-example-search-selection/

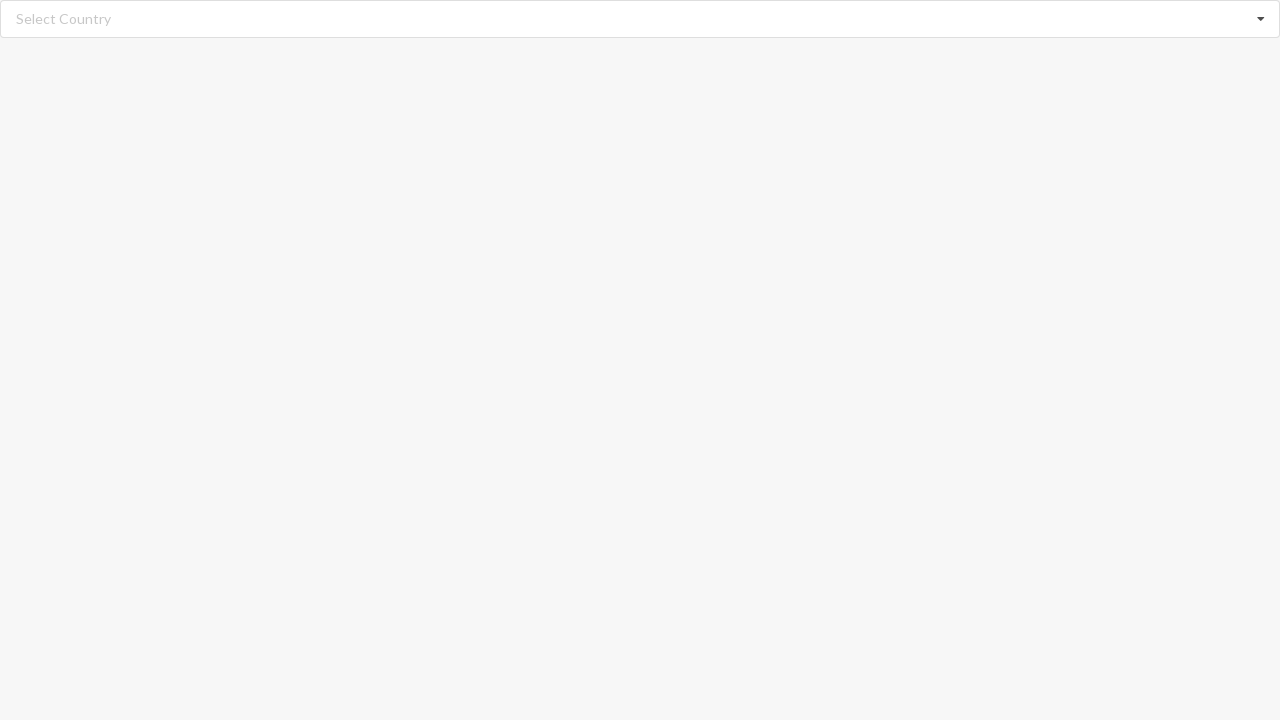

Located search input field
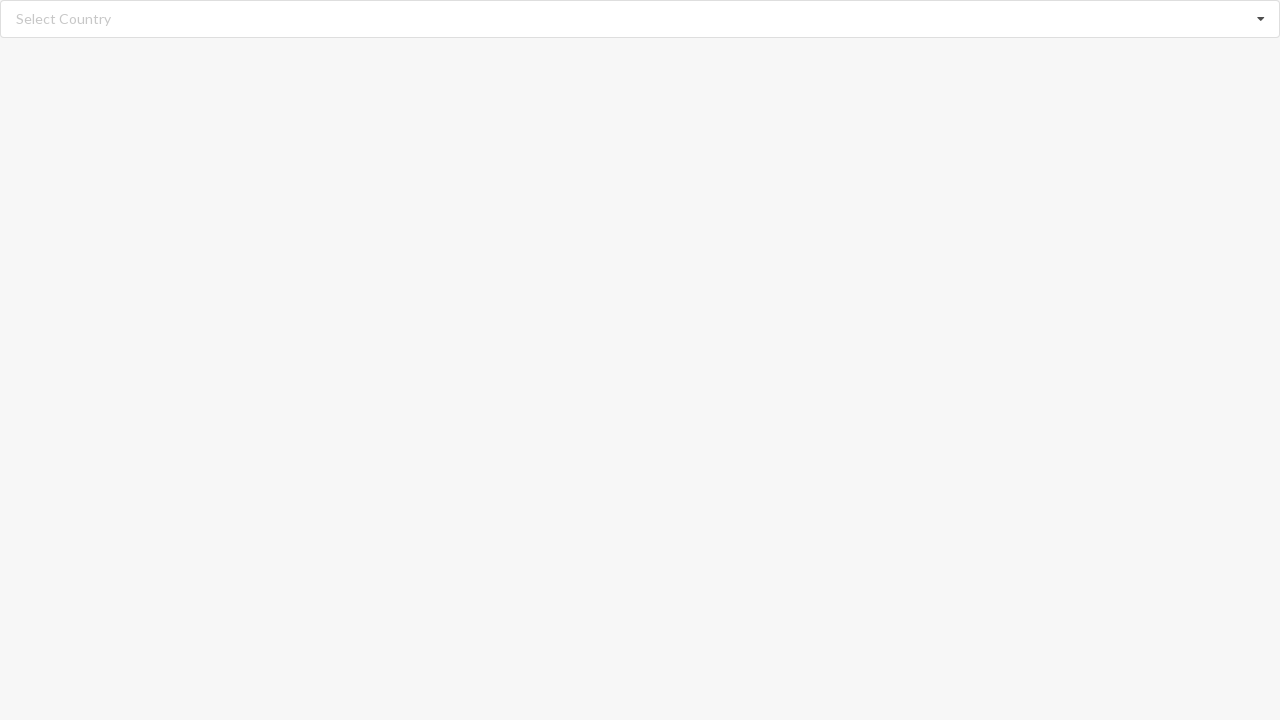

Cleared search input field on input.search
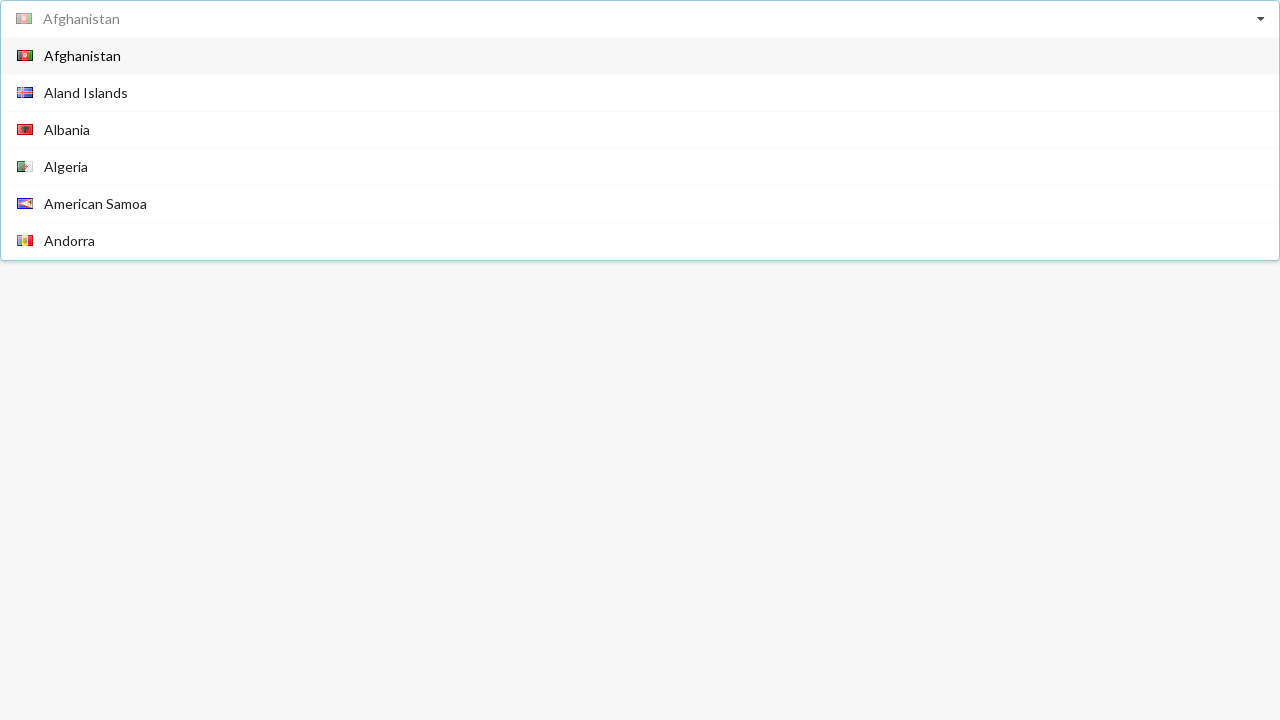

Typed 'Andorra' in search field on input.search
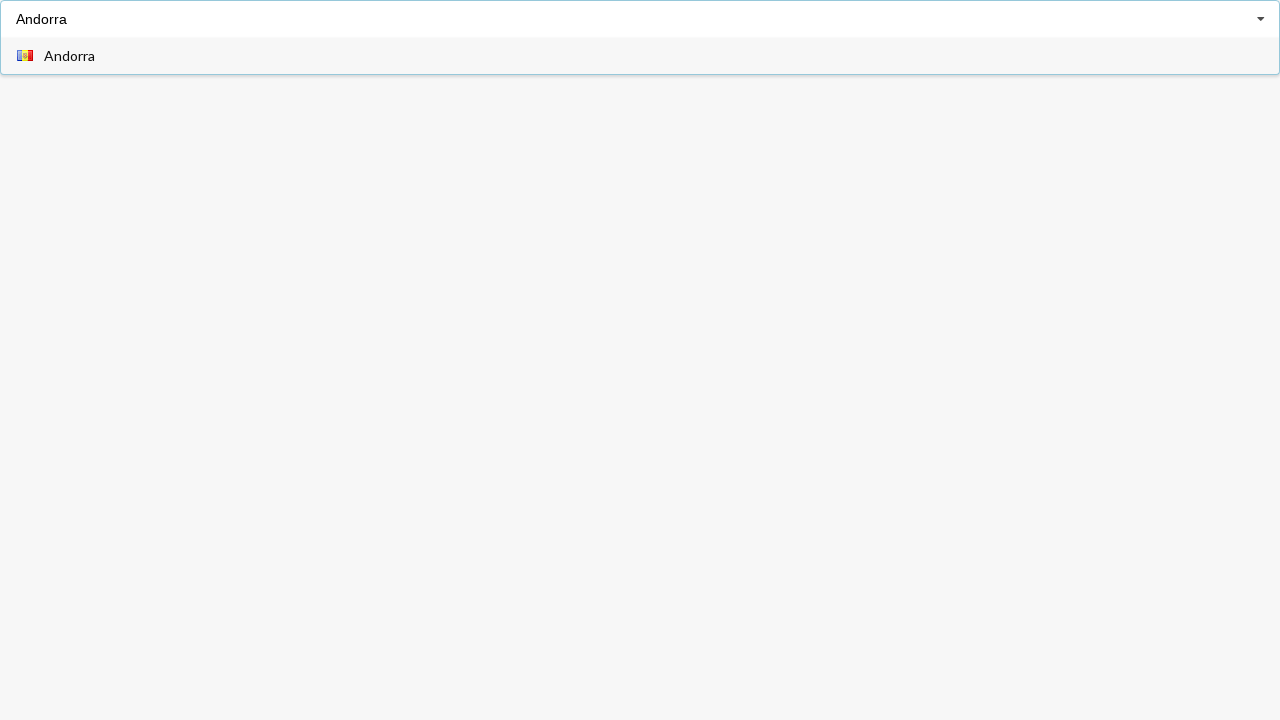

Waited for dropdown options to appear
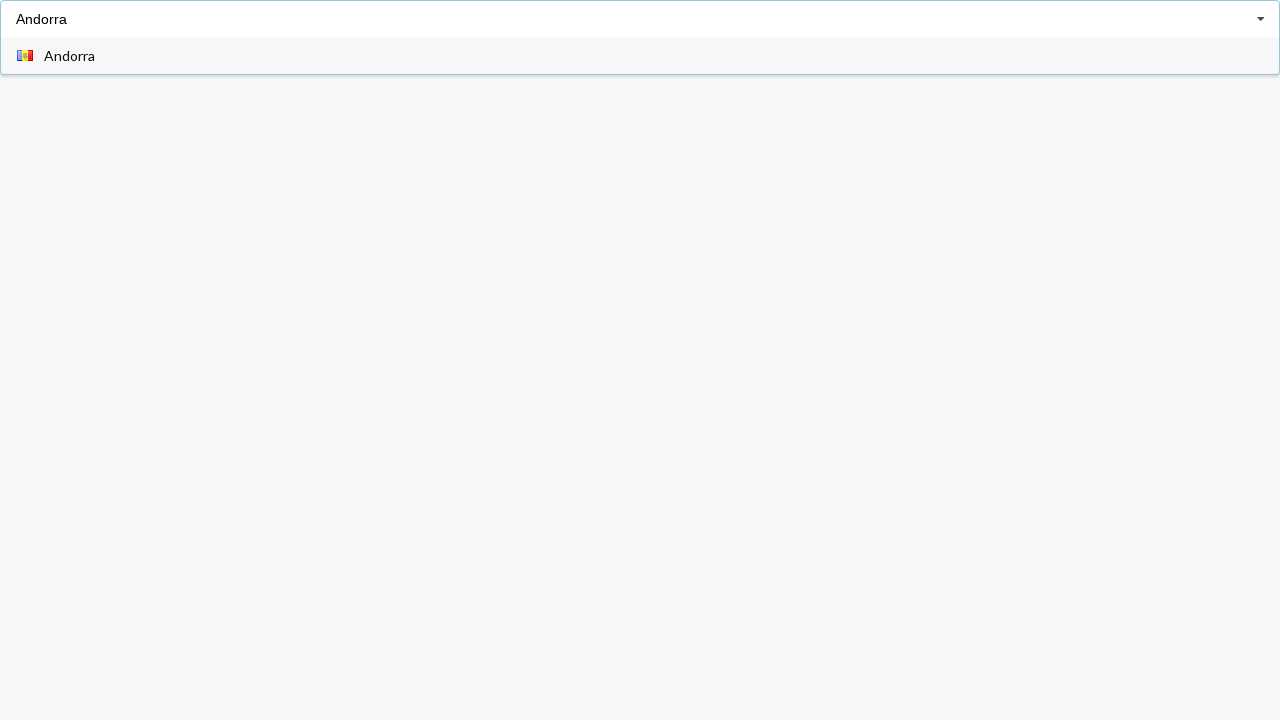

Retrieved all dropdown option items
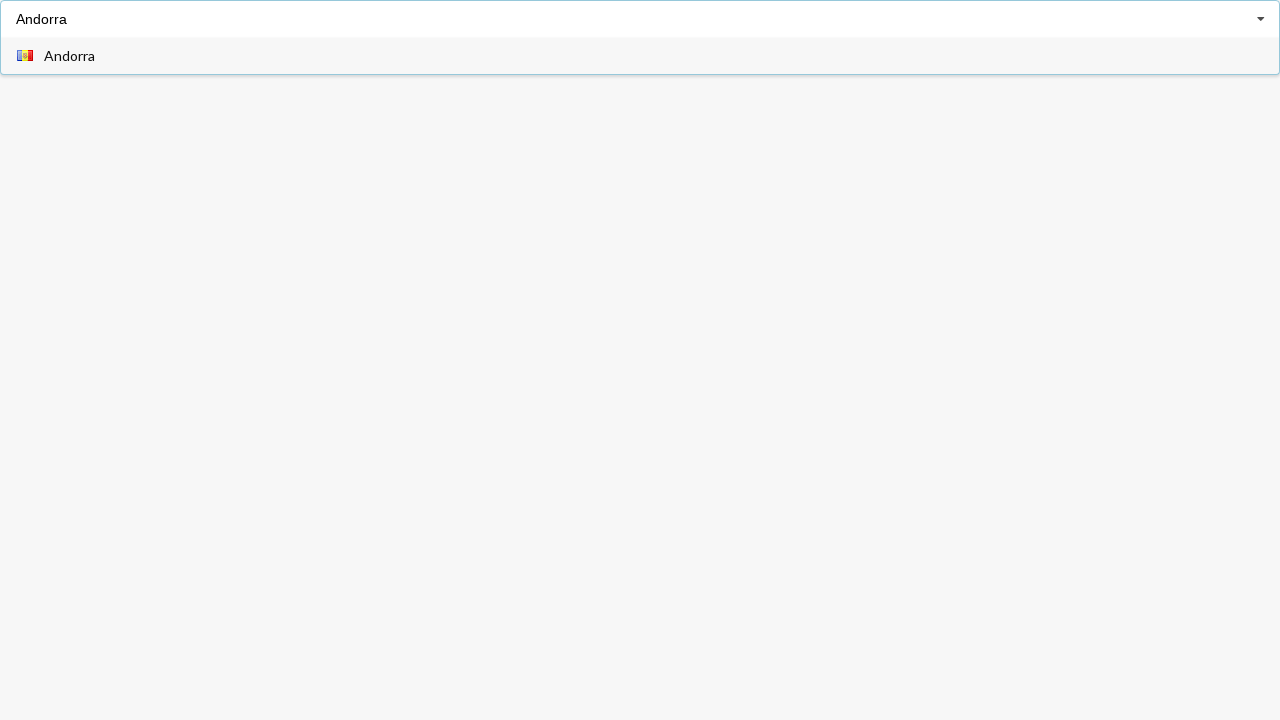

Clicked on 'Andorra' option from dropdown
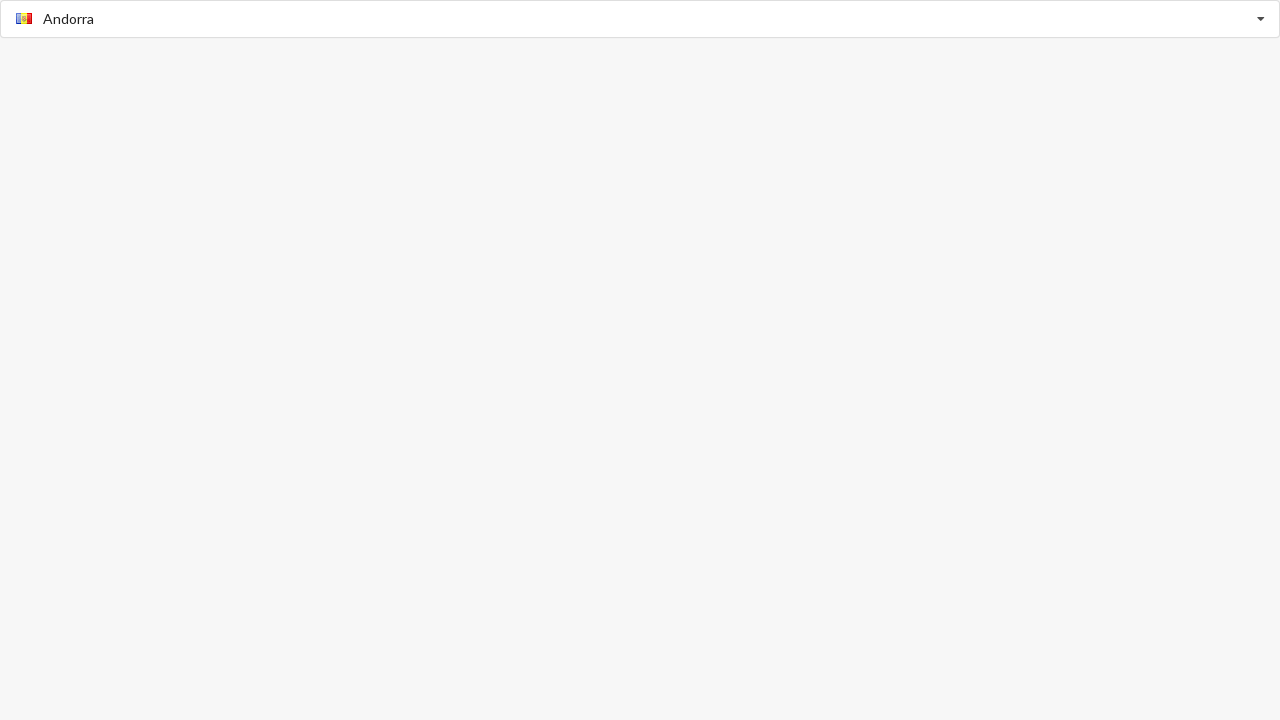

Verified 'Andorra' was selected successfully
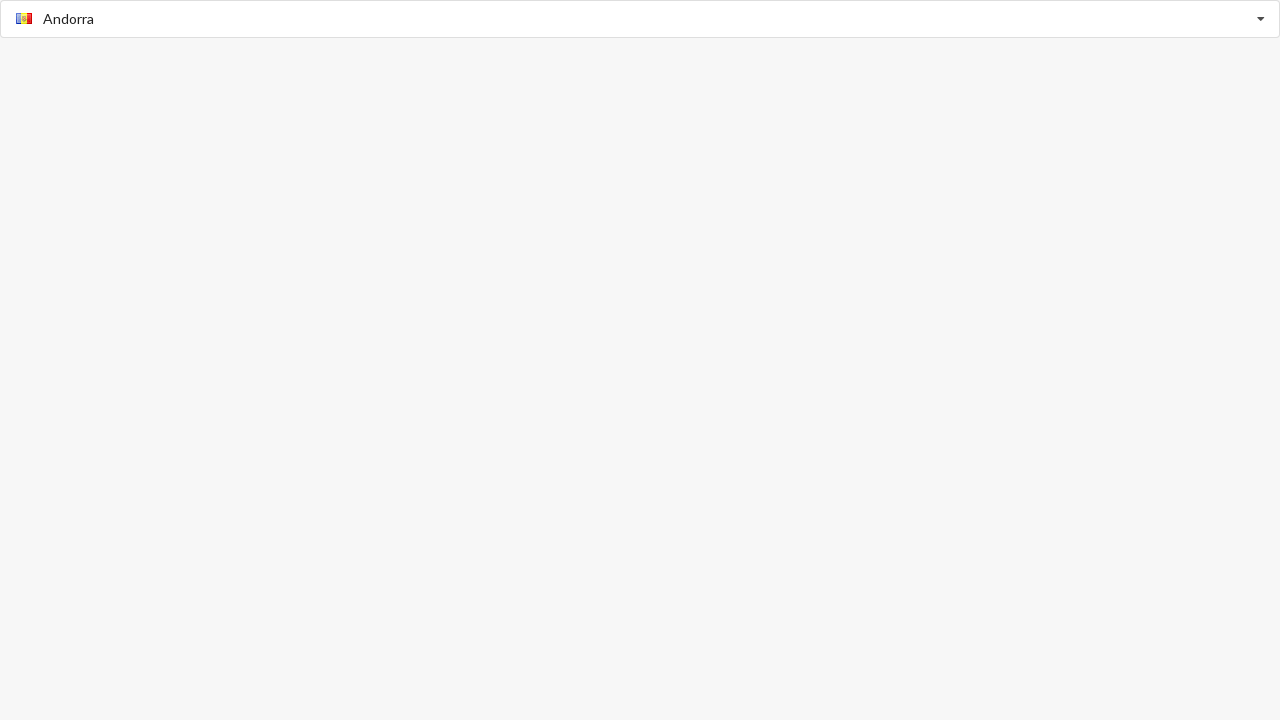

Located search input field again
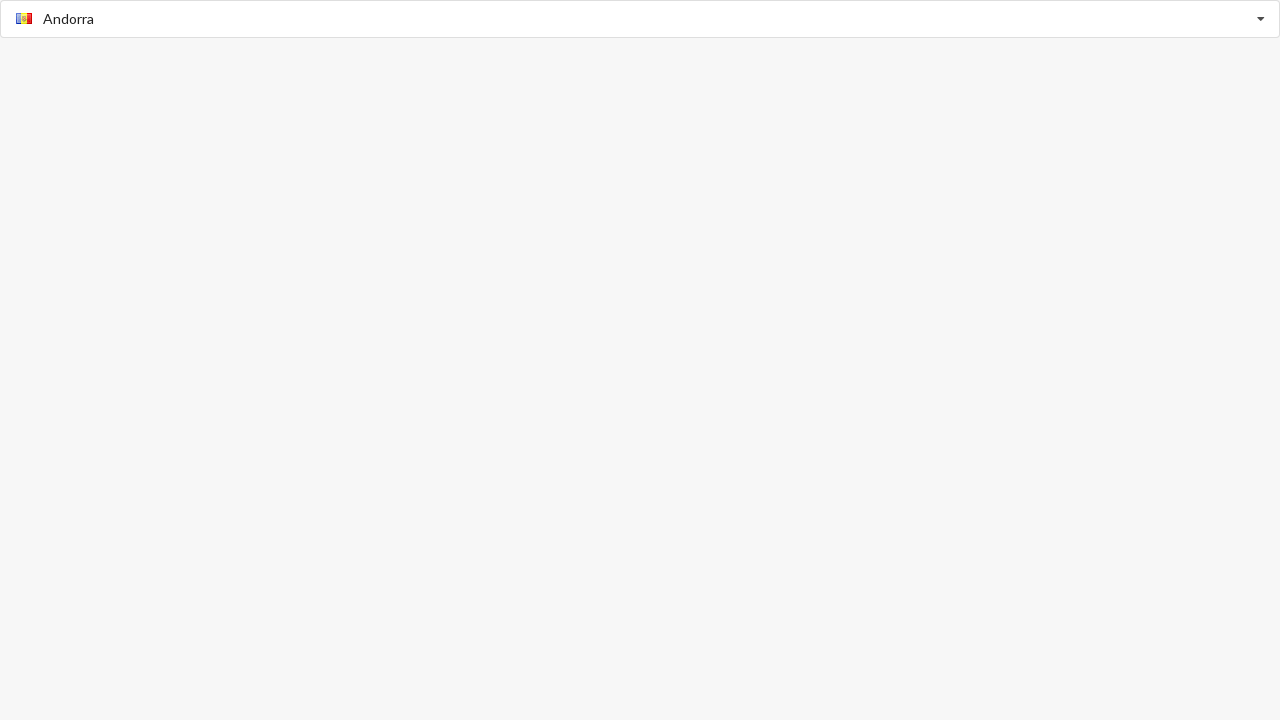

Cleared search input field on input.search
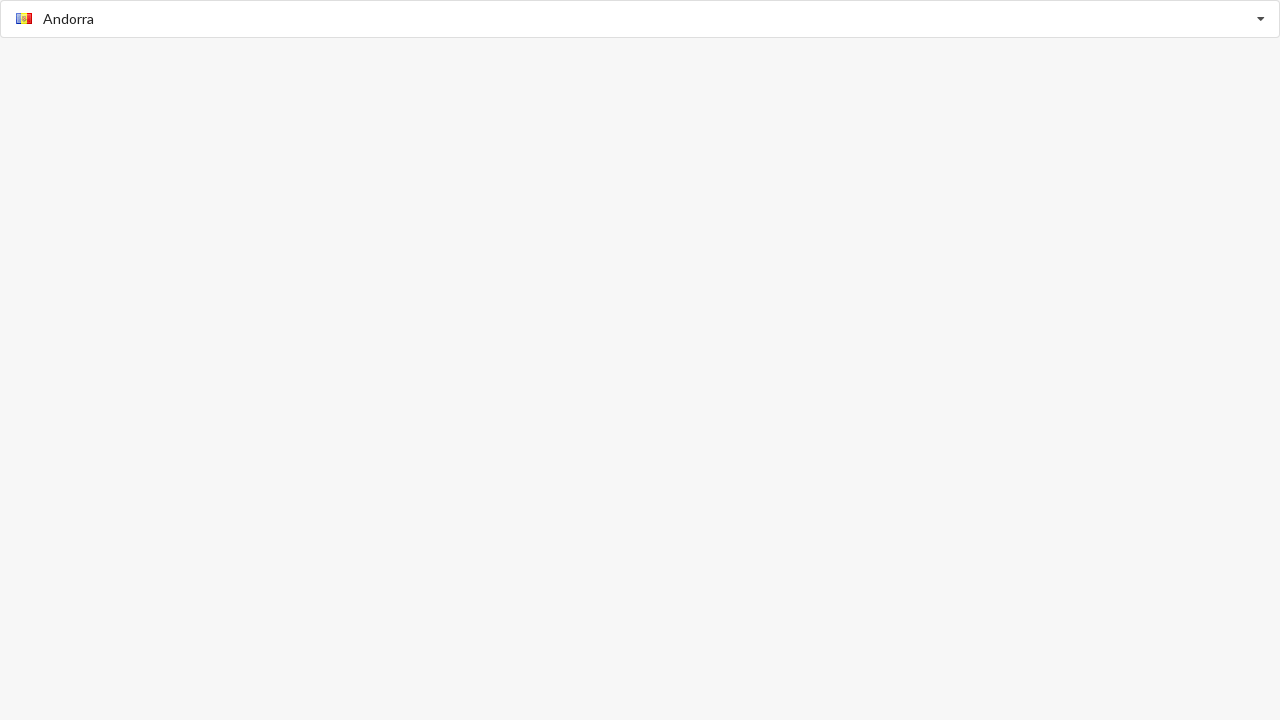

Typed 'Belgium' in search field on input.search
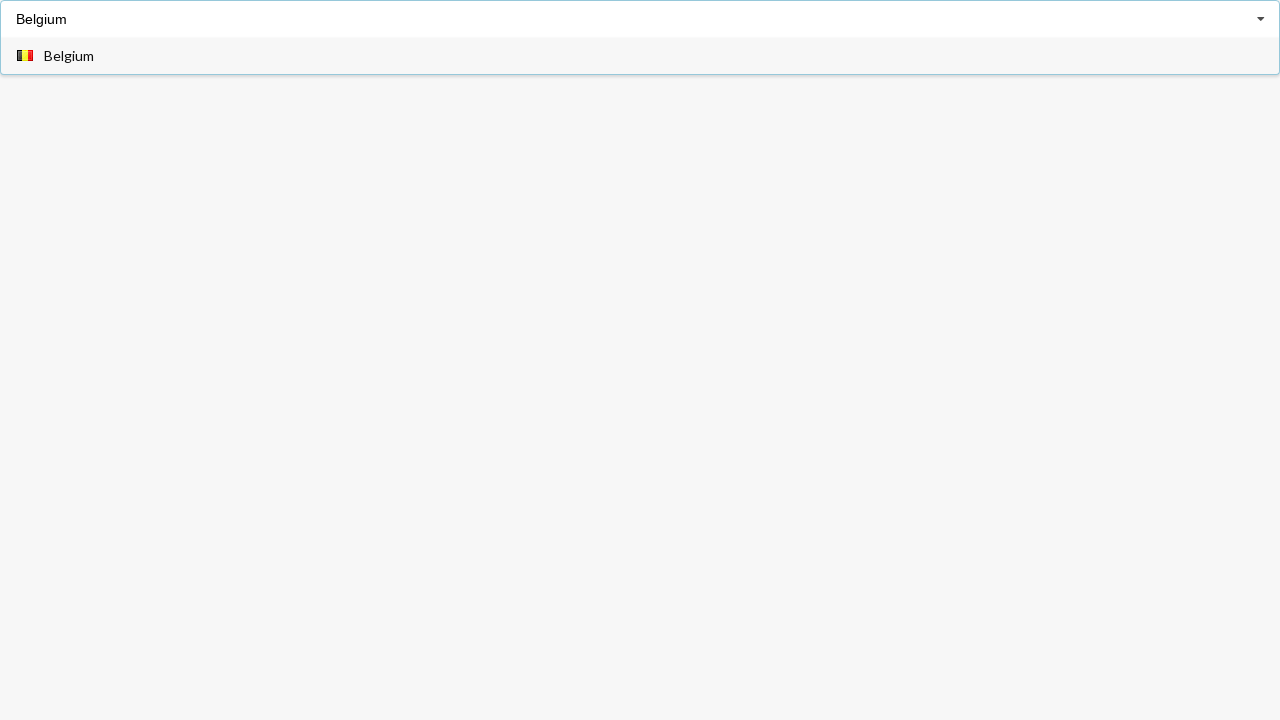

Waited for dropdown options to appear
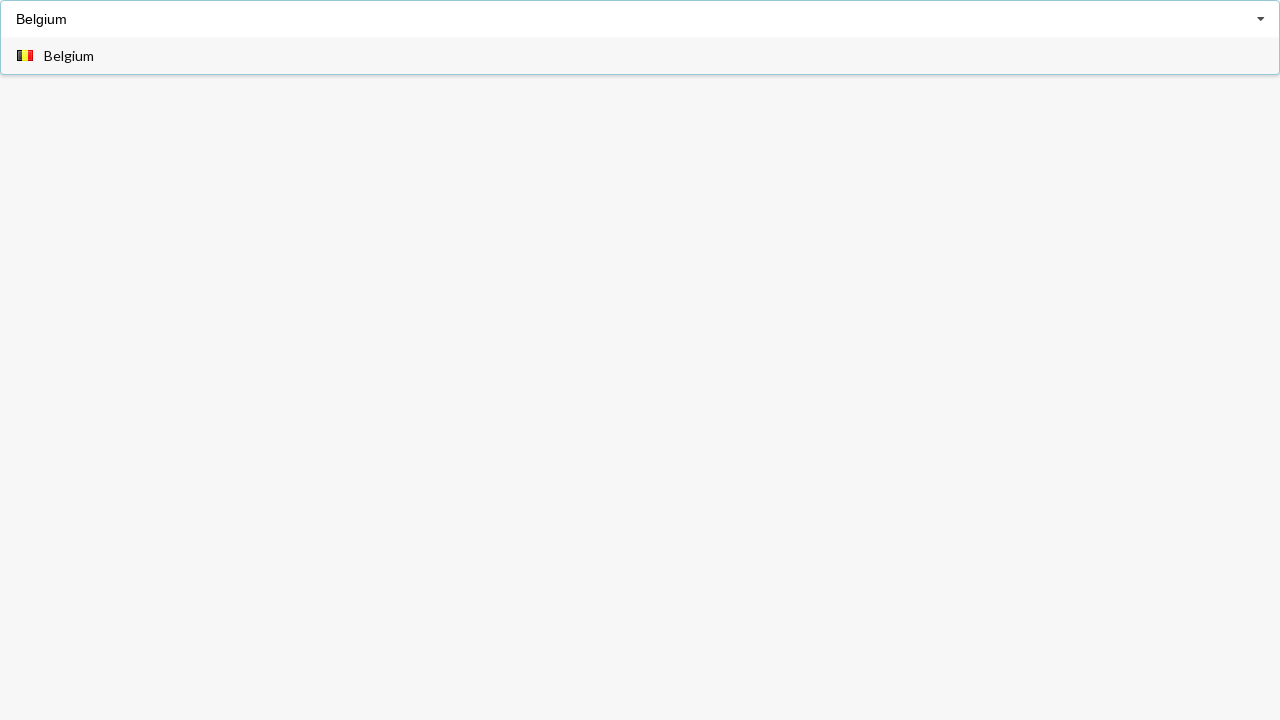

Retrieved all dropdown option items
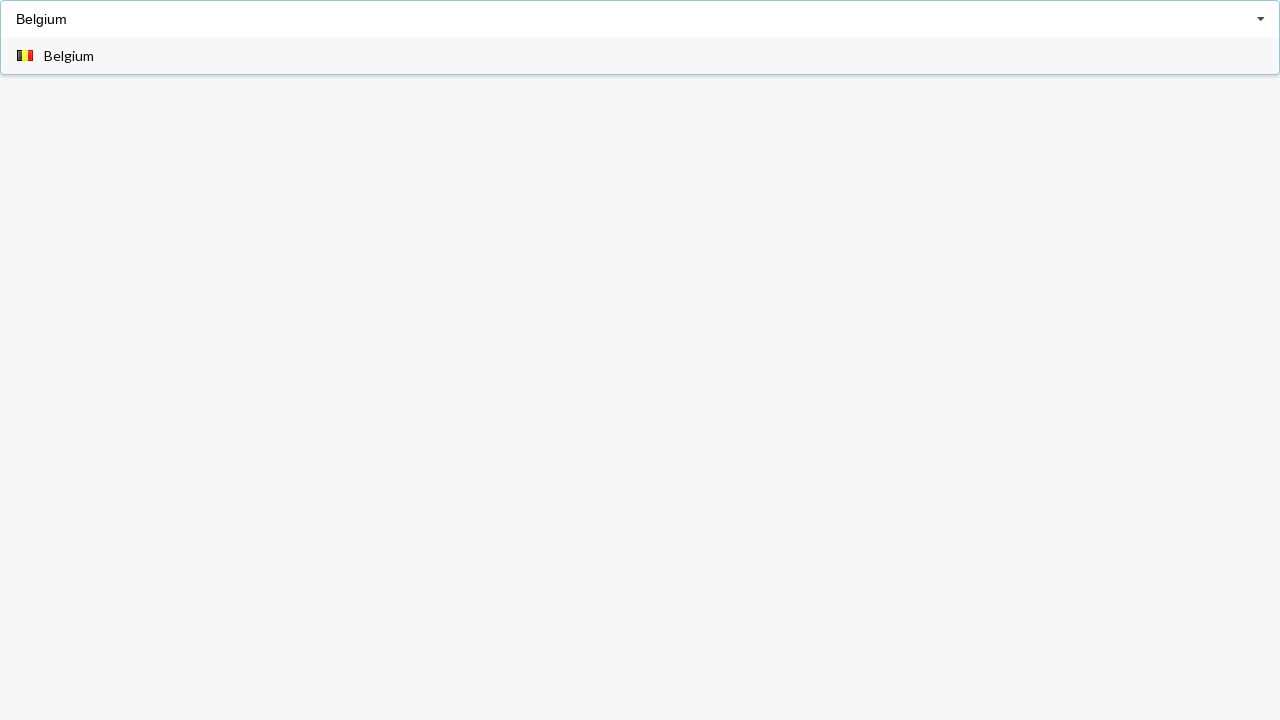

Clicked on 'Belgium' option from dropdown
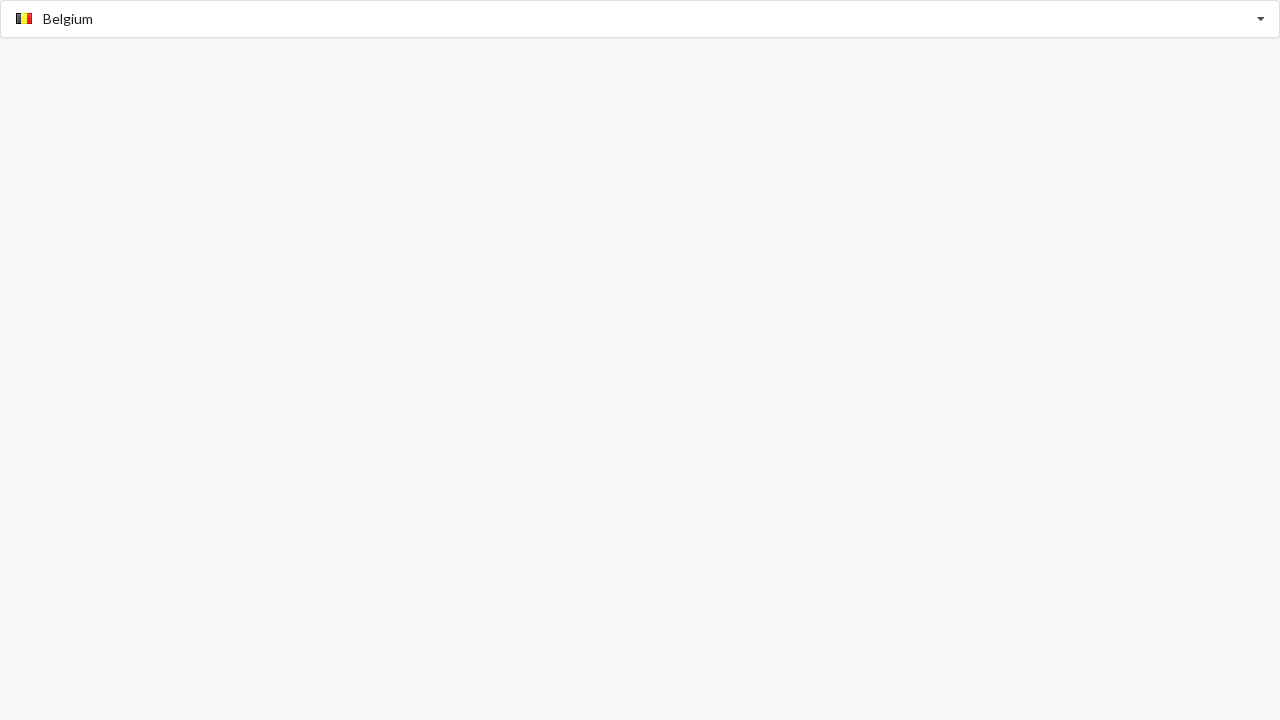

Verified 'Belgium' was selected successfully
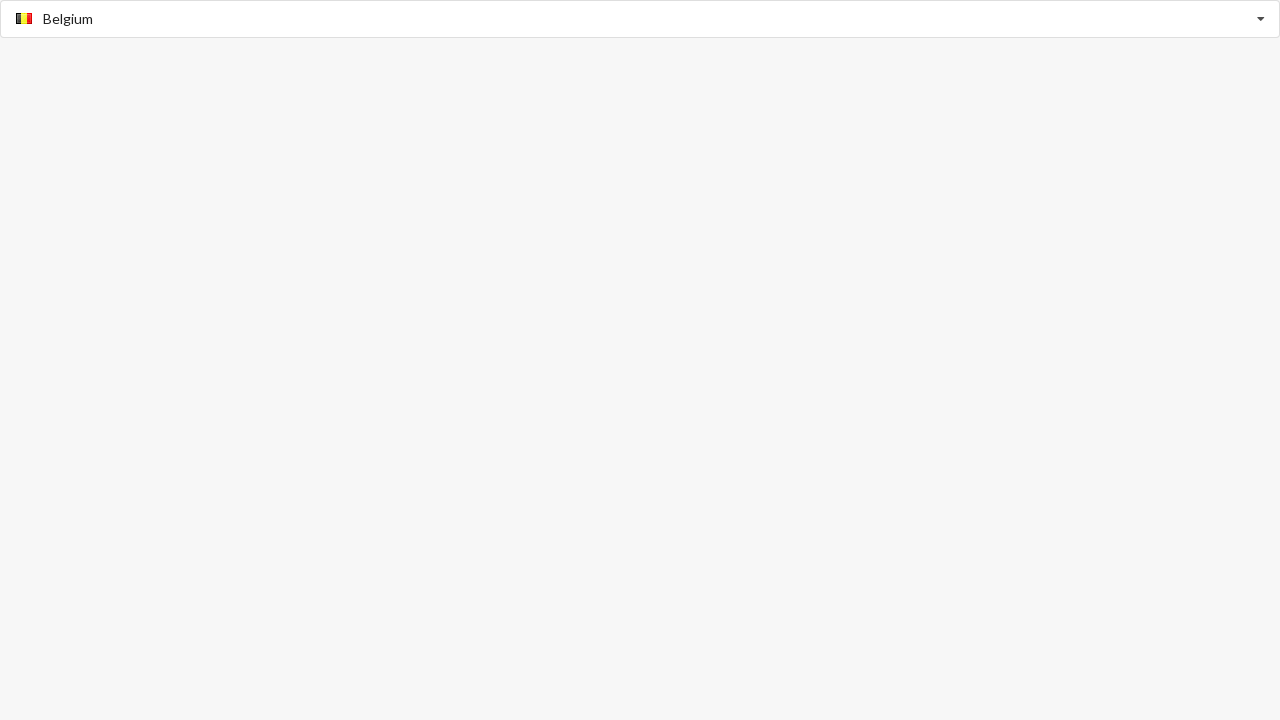

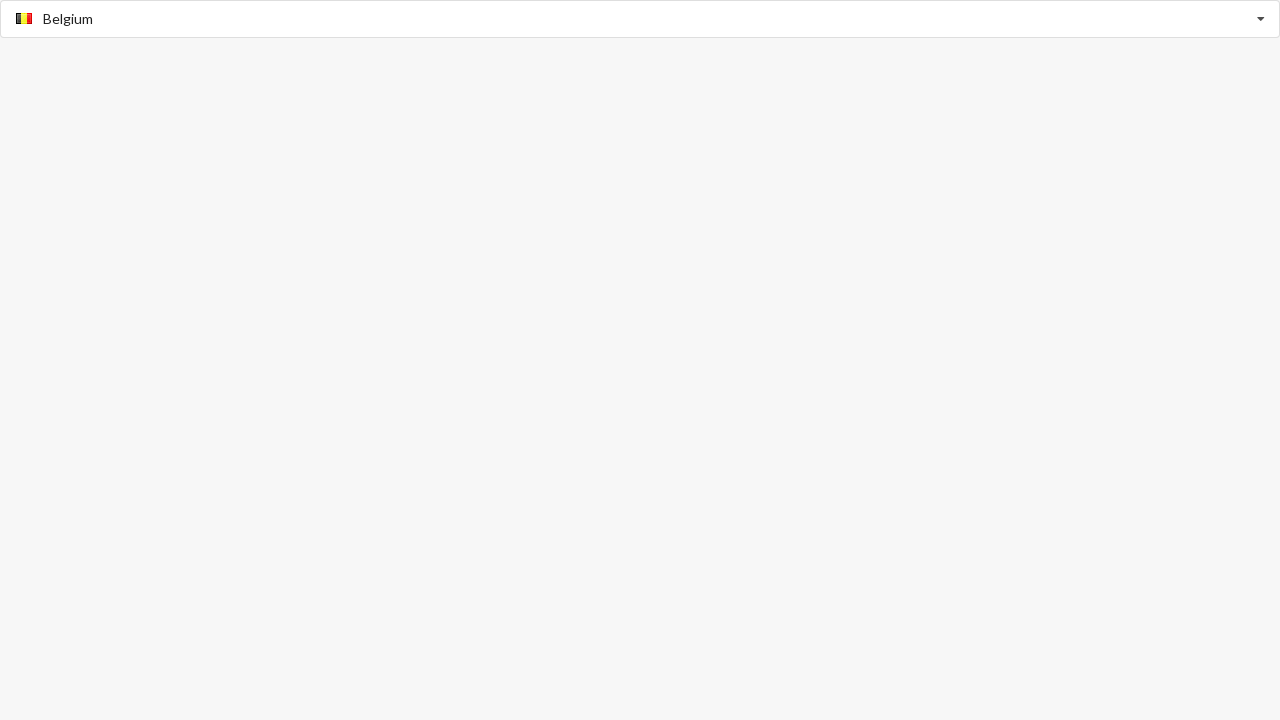